Navigates to getcalley.com and resizes the browser window to mobile dimensions (375x667) to test mobile viewport rendering

Starting URL: https://www.getcalley.com/

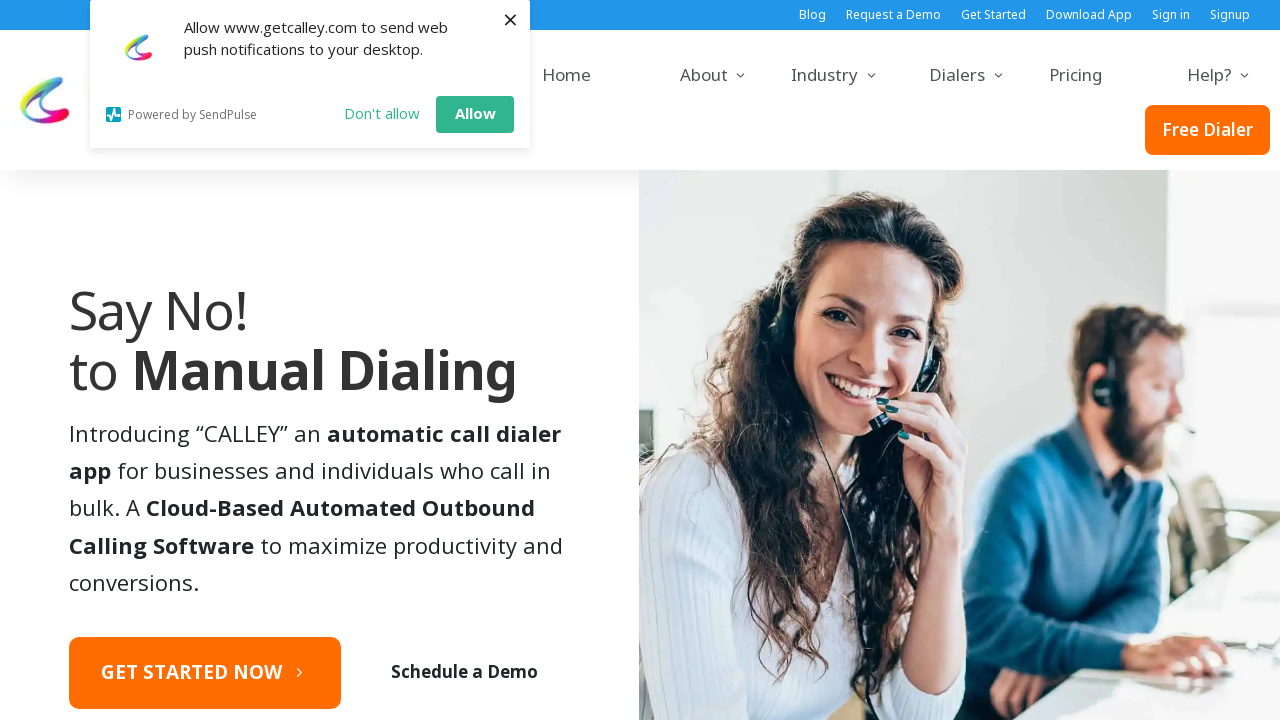

Set viewport to mobile dimensions (375x667)
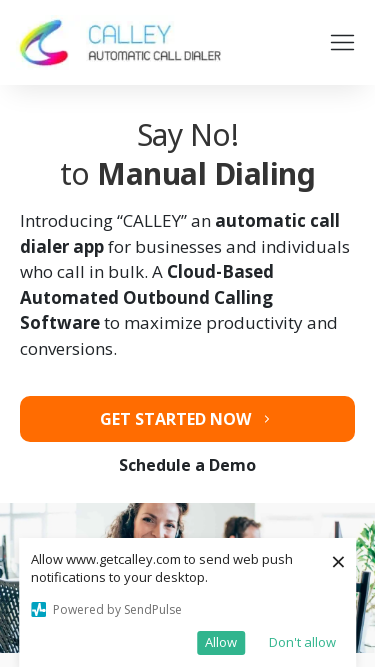

Waited for page to adjust to mobile viewport
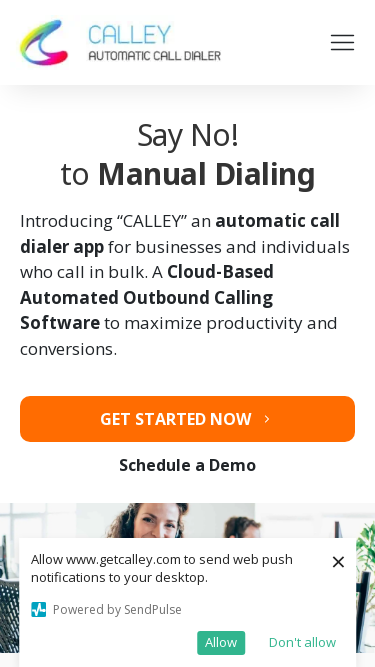

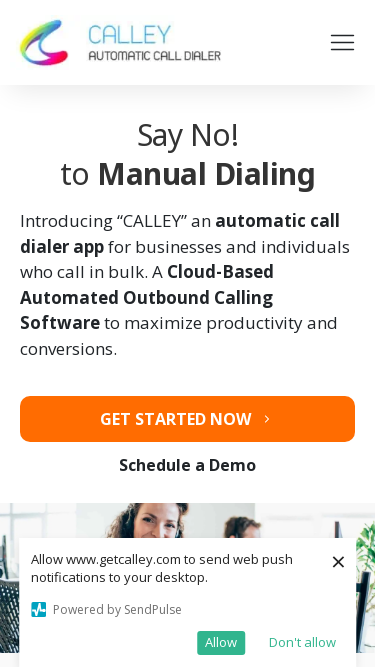